Tests right-click (context menu) functionality on the DemoQA buttons page by performing a right-click action on the designated button

Starting URL: https://demoqa.com/buttons

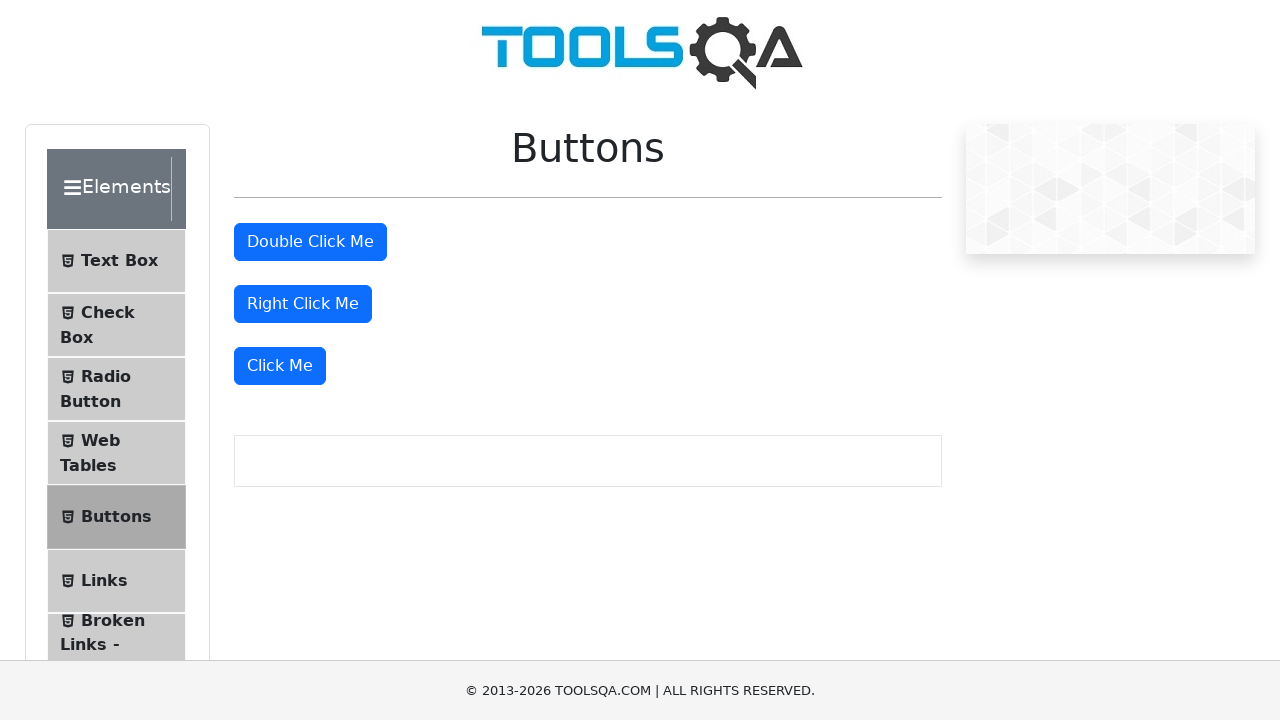

Right-clicked on the 'Right Click Me' button to open context menu at (303, 304) on #rightClickBtn
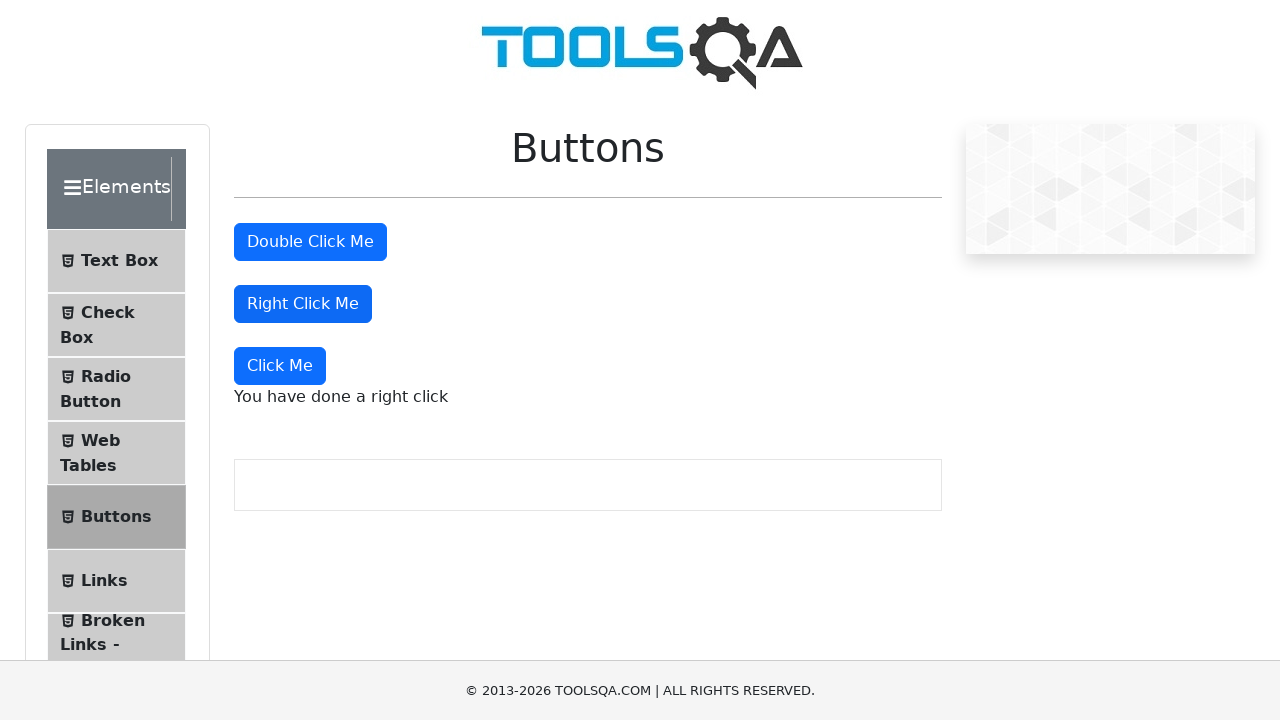

Right-click context menu message appeared
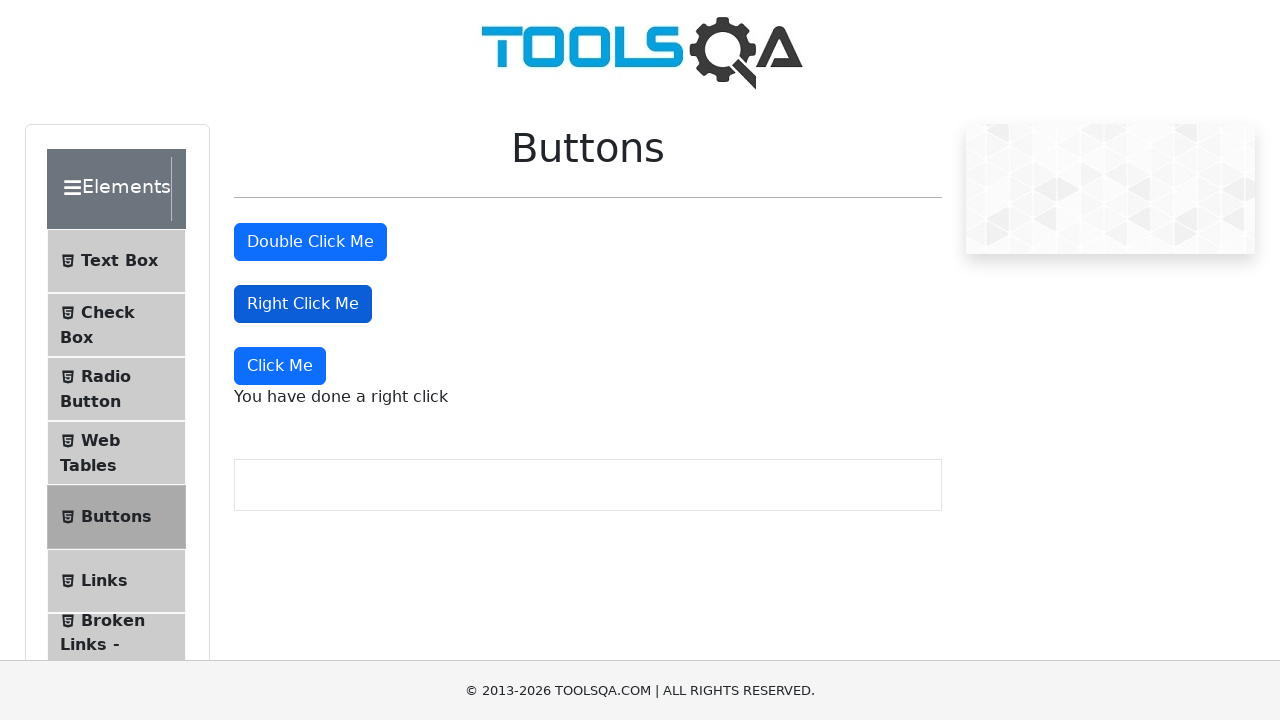

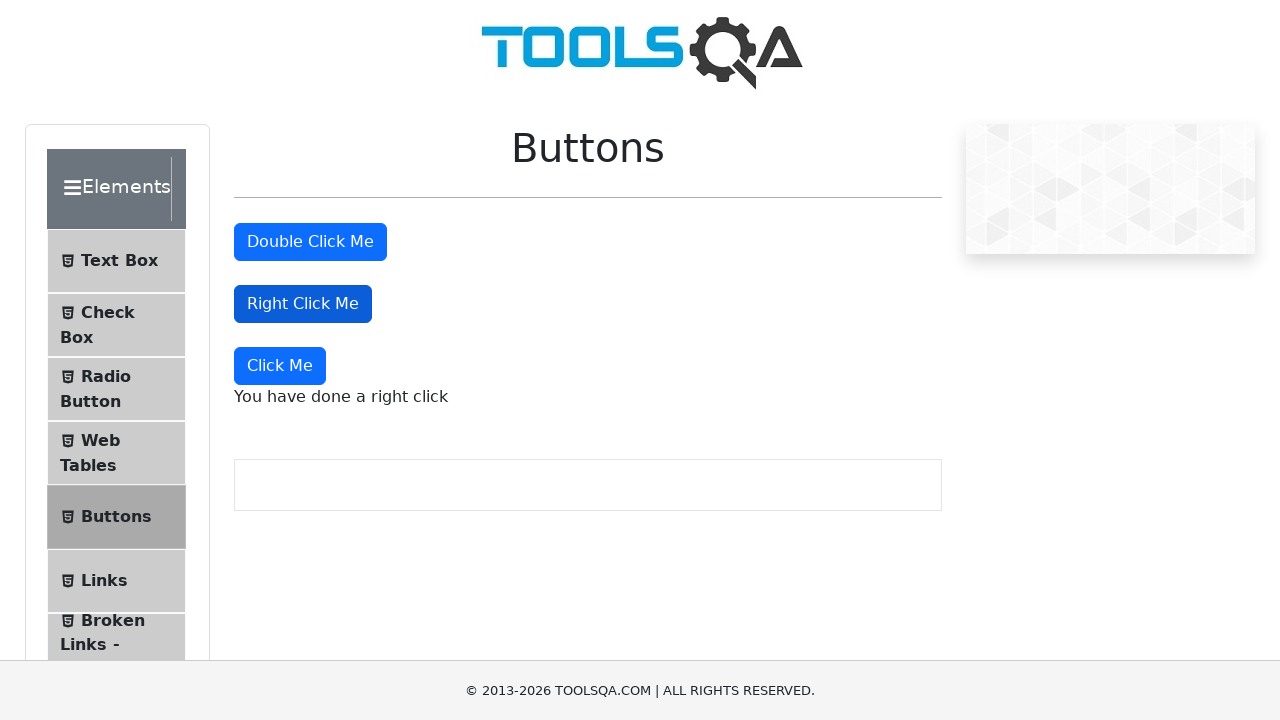